Tests registration form by filling email and password fields and clicking the registration button

Starting URL: https://contacts-app.tobbymarshall815.vercel.app/login

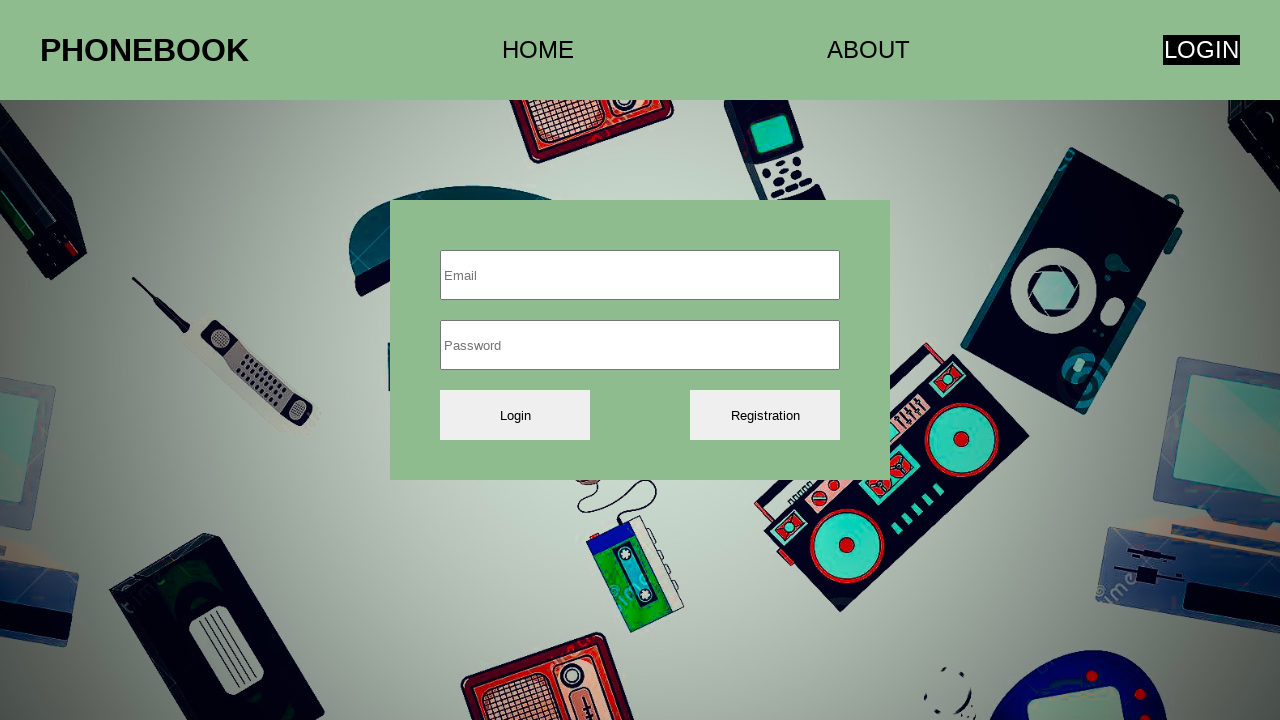

Filled email field with 'testuser456@mail.com' on (//input)[1]
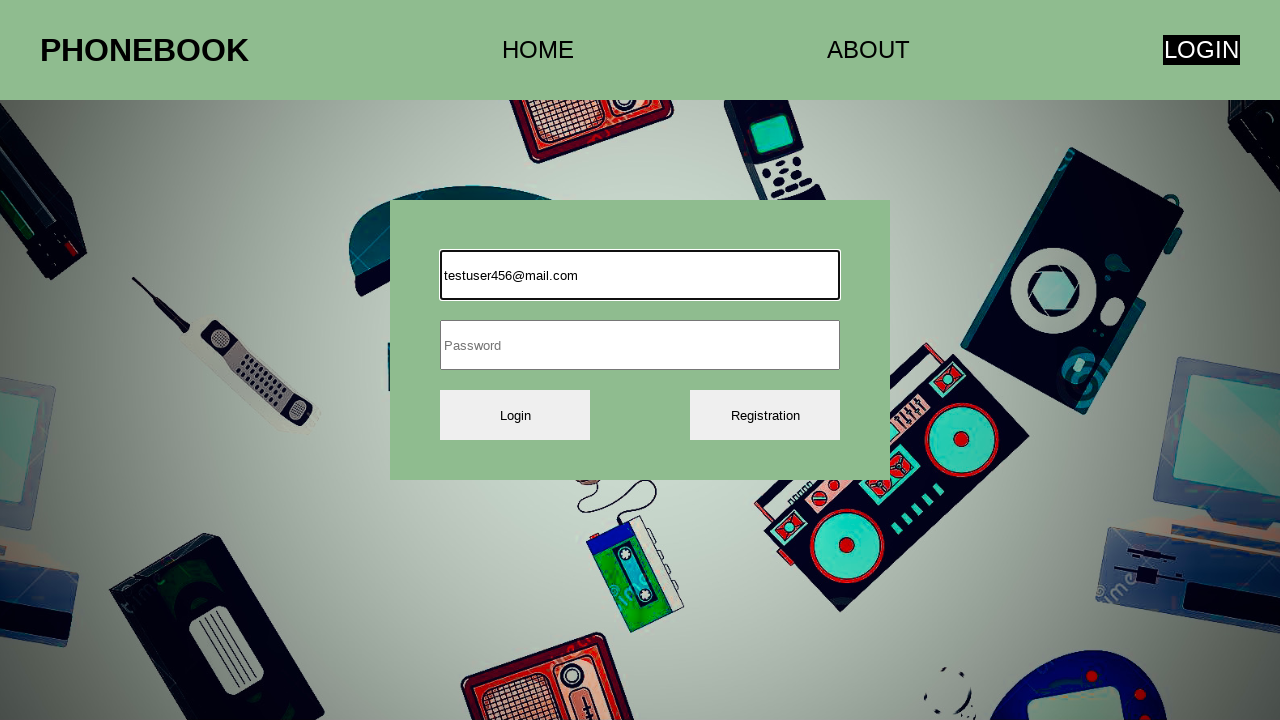

Filled password field with 'Test123$xyz' on (//input)[2]
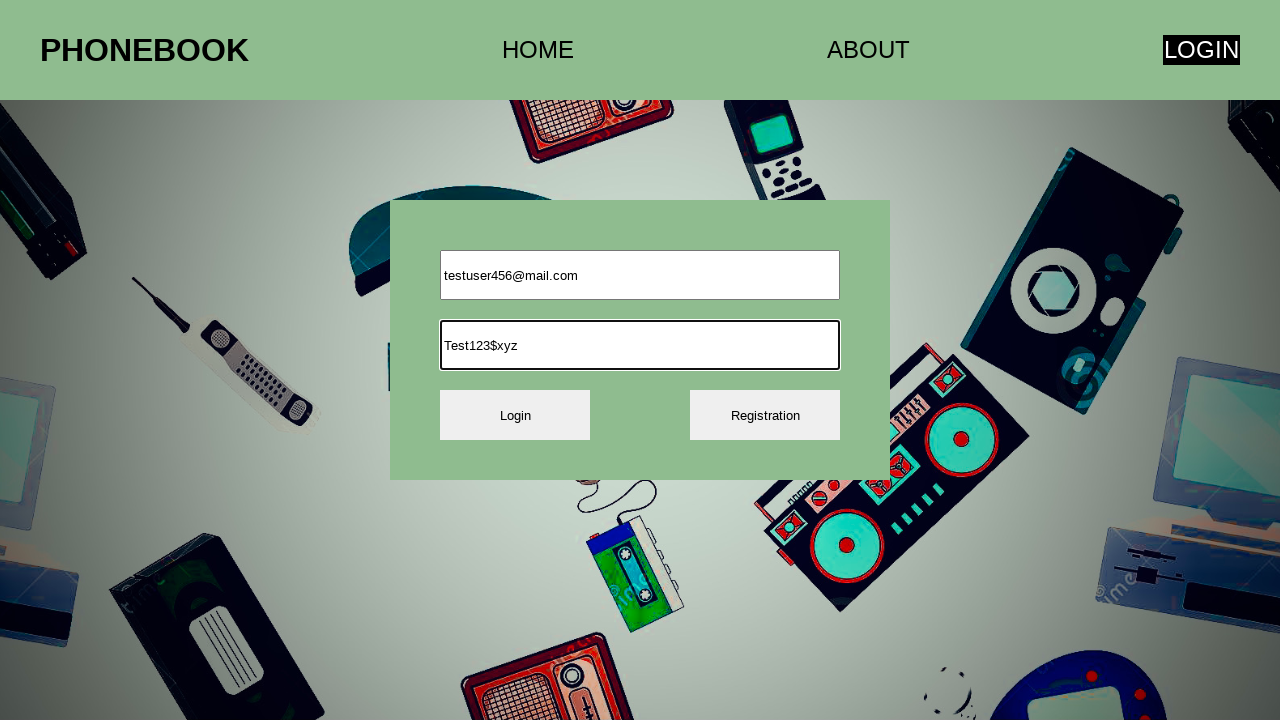

Clicked registration button to submit form at (765, 415) on xpath=//button[last()]
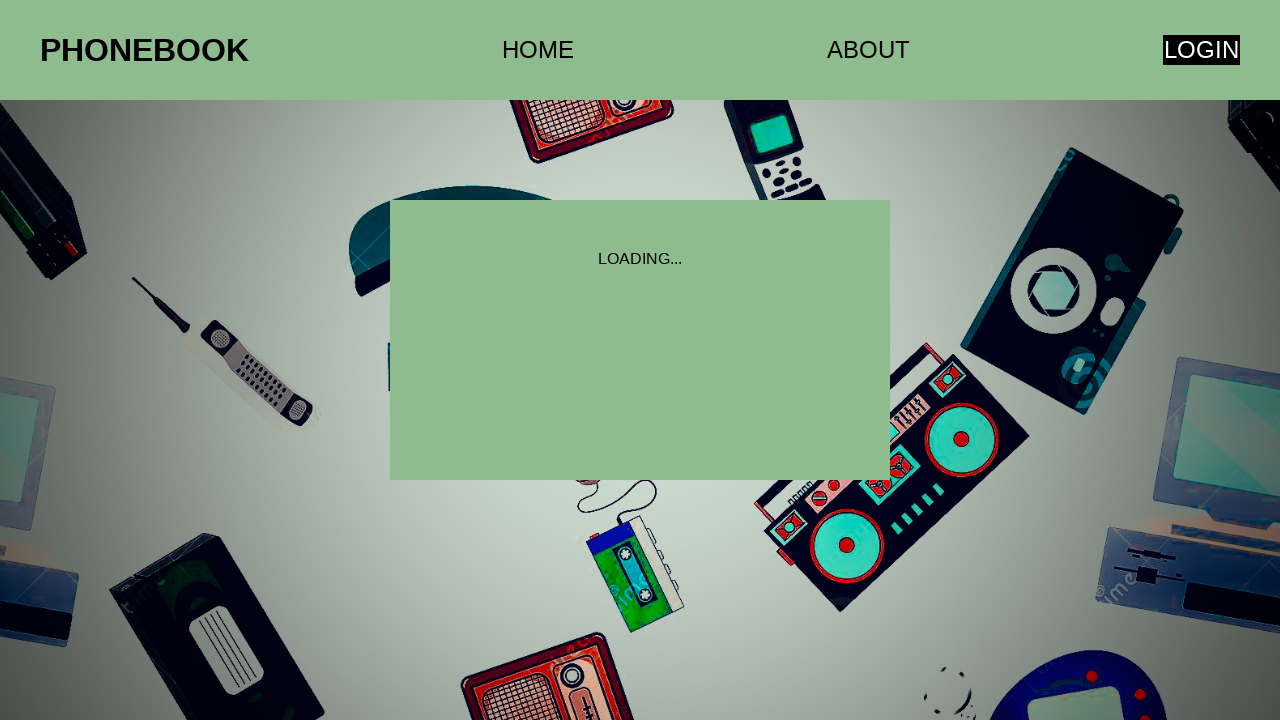

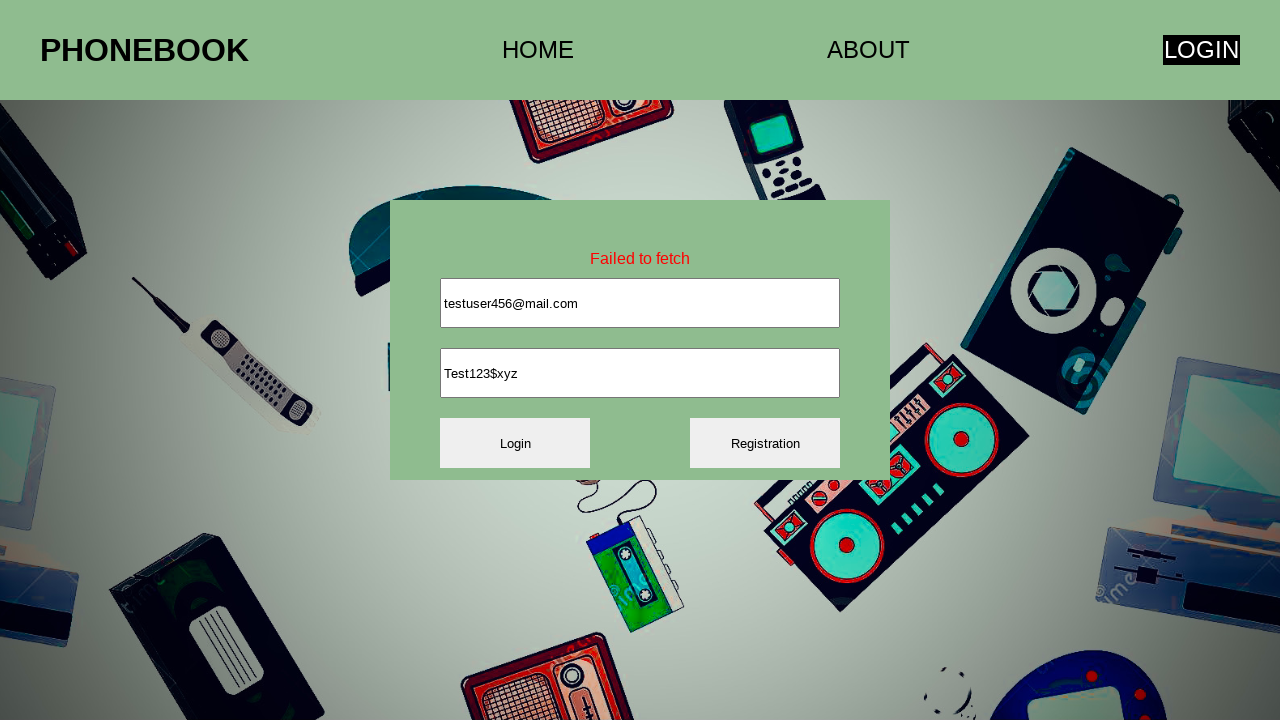